Tests that the todo counter displays the correct number of items

Starting URL: https://demo.playwright.dev/todomvc

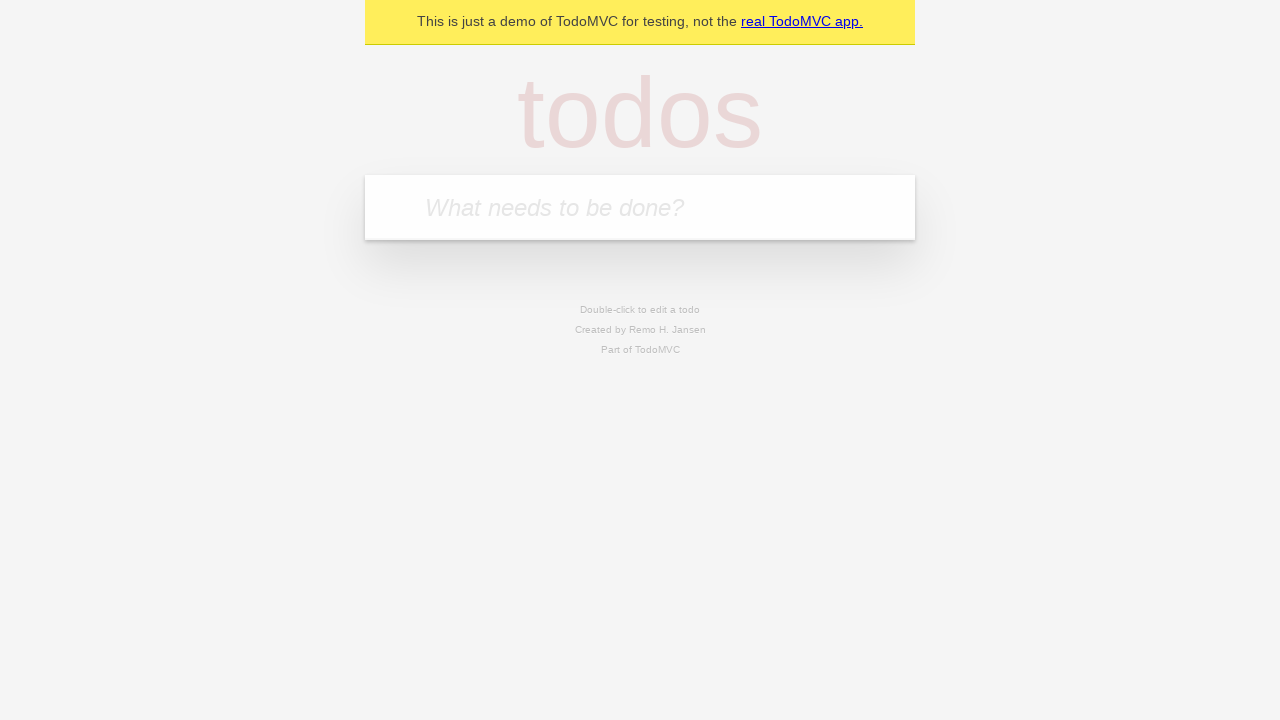

Located the 'What needs to be done?' input field
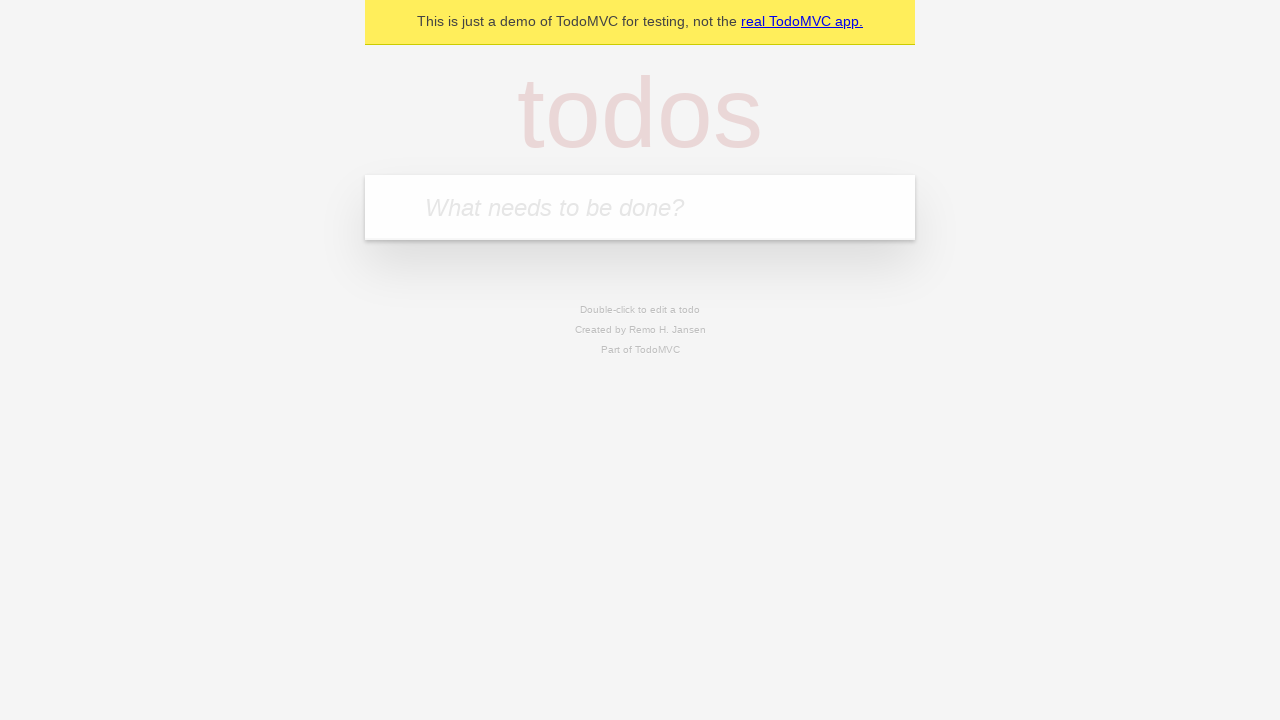

Filled first todo item with 'buy some cheese' on internal:attr=[placeholder="What needs to be done?"i]
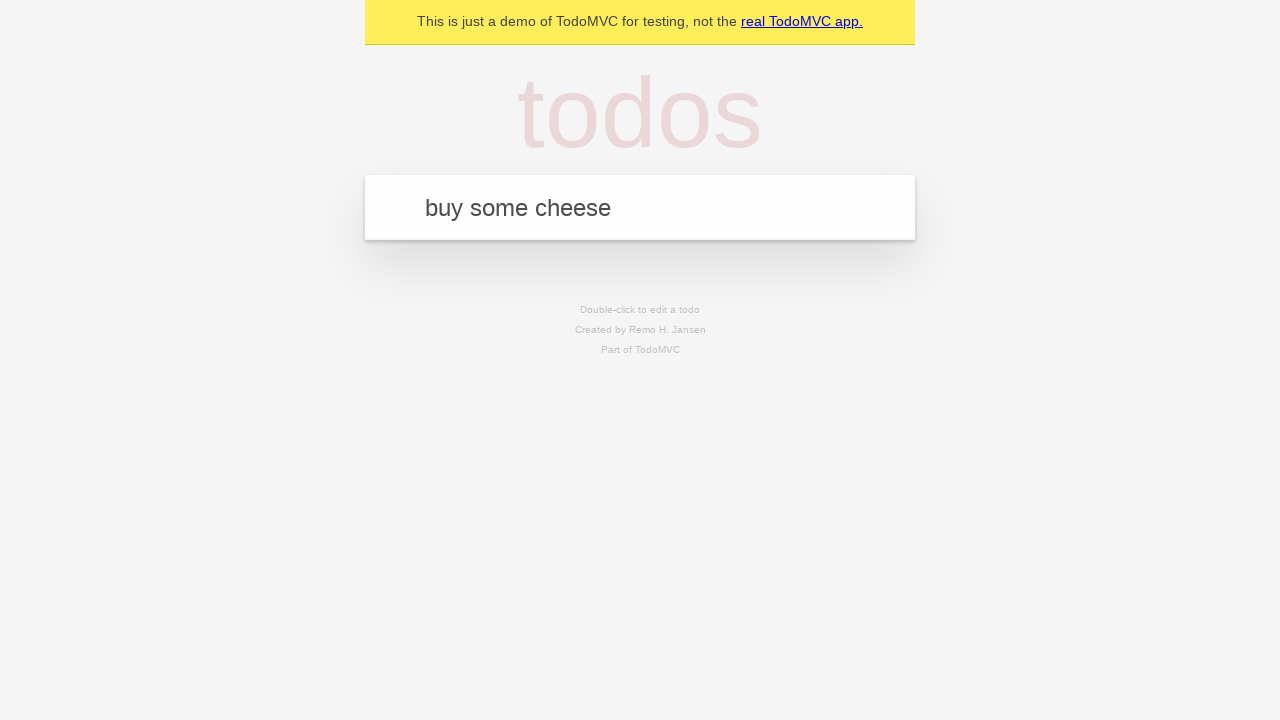

Pressed Enter to add first todo item on internal:attr=[placeholder="What needs to be done?"i]
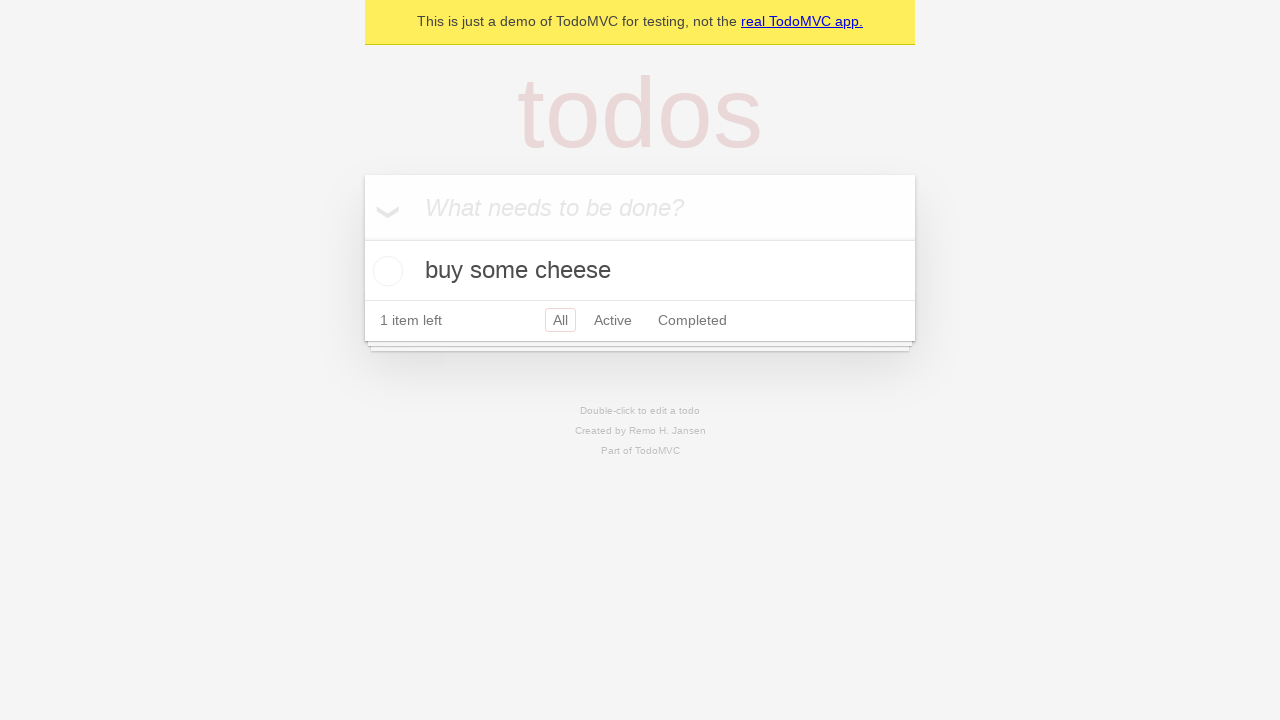

Todo counter element appeared on the page
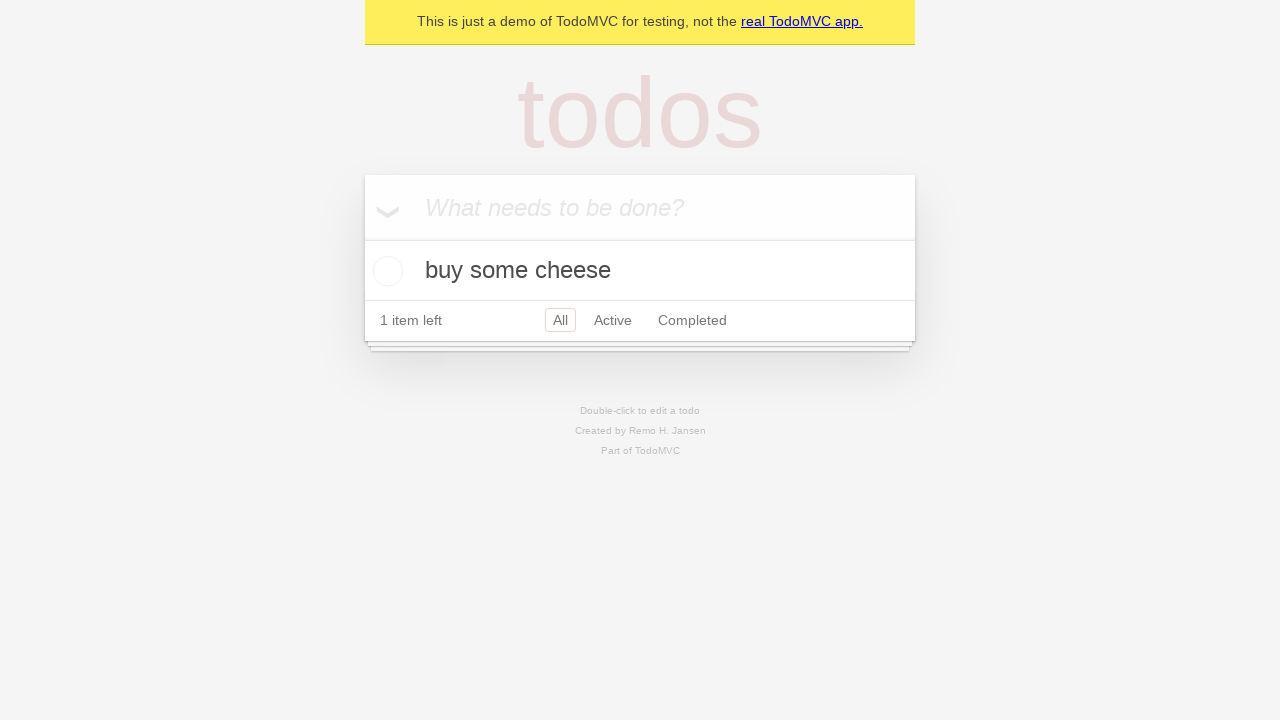

Filled second todo item with 'feed the cat' on internal:attr=[placeholder="What needs to be done?"i]
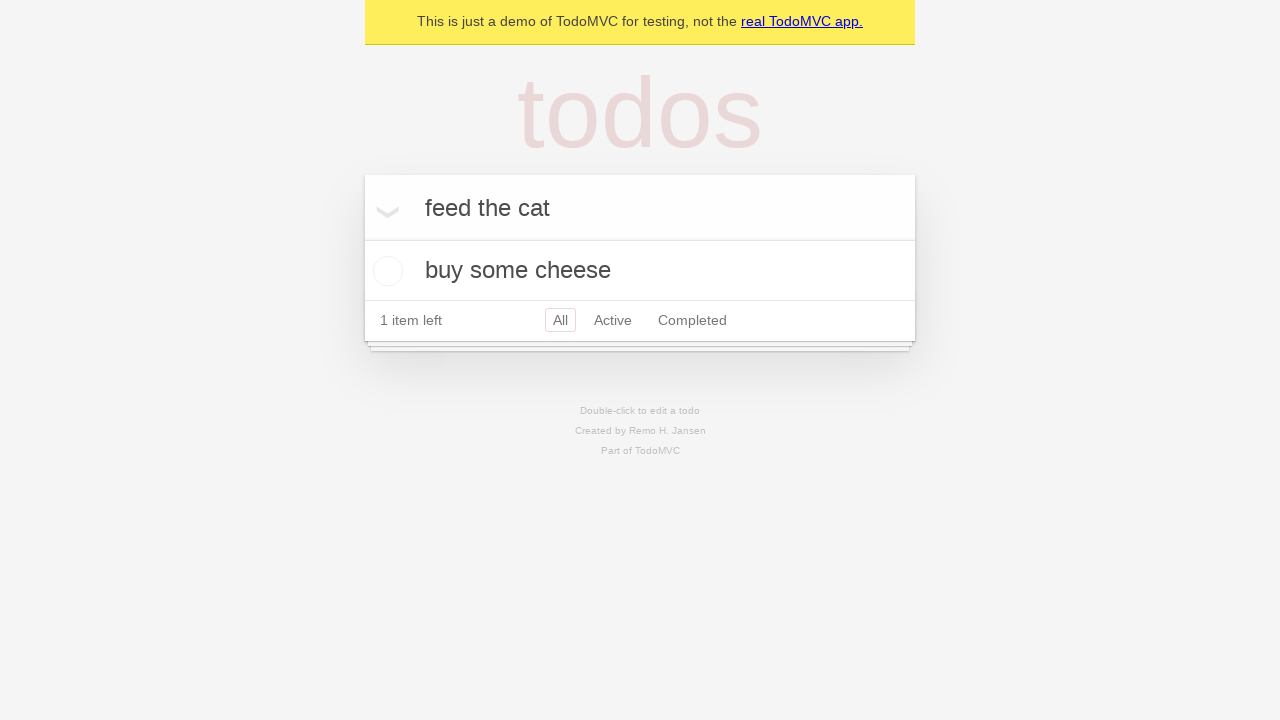

Pressed Enter to add second todo item on internal:attr=[placeholder="What needs to be done?"i]
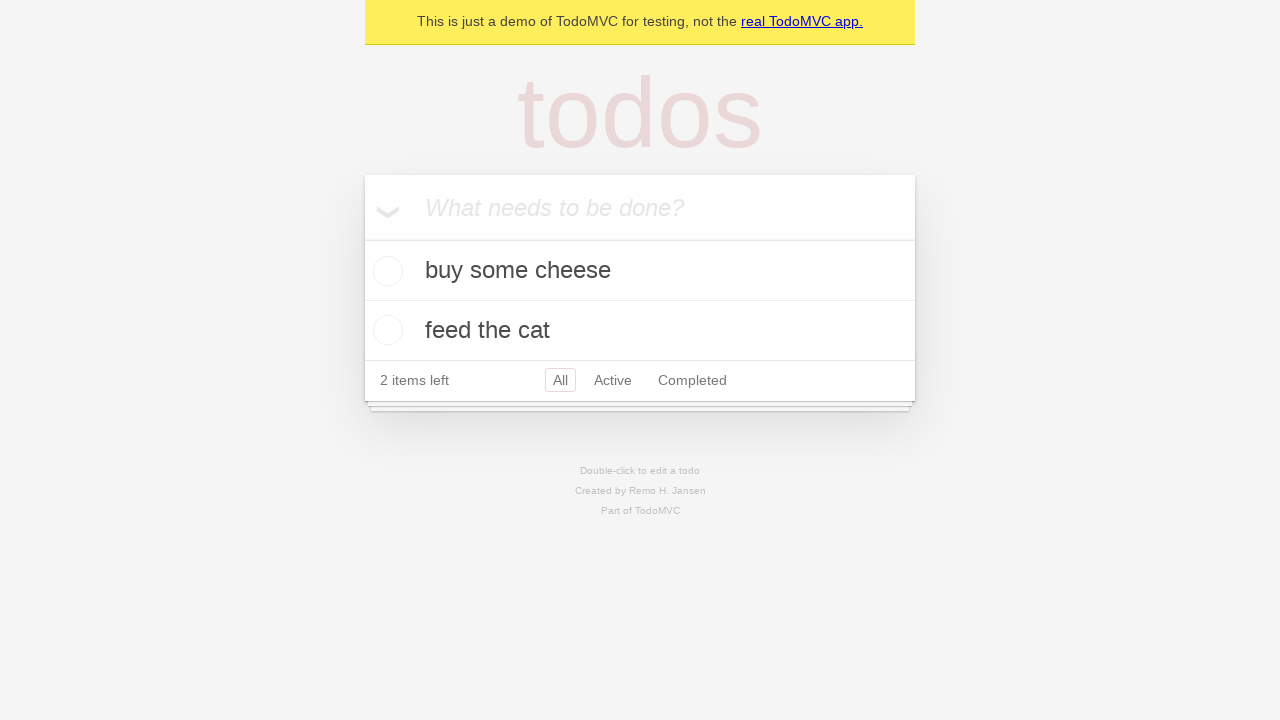

Todo counter updated to display 2 items
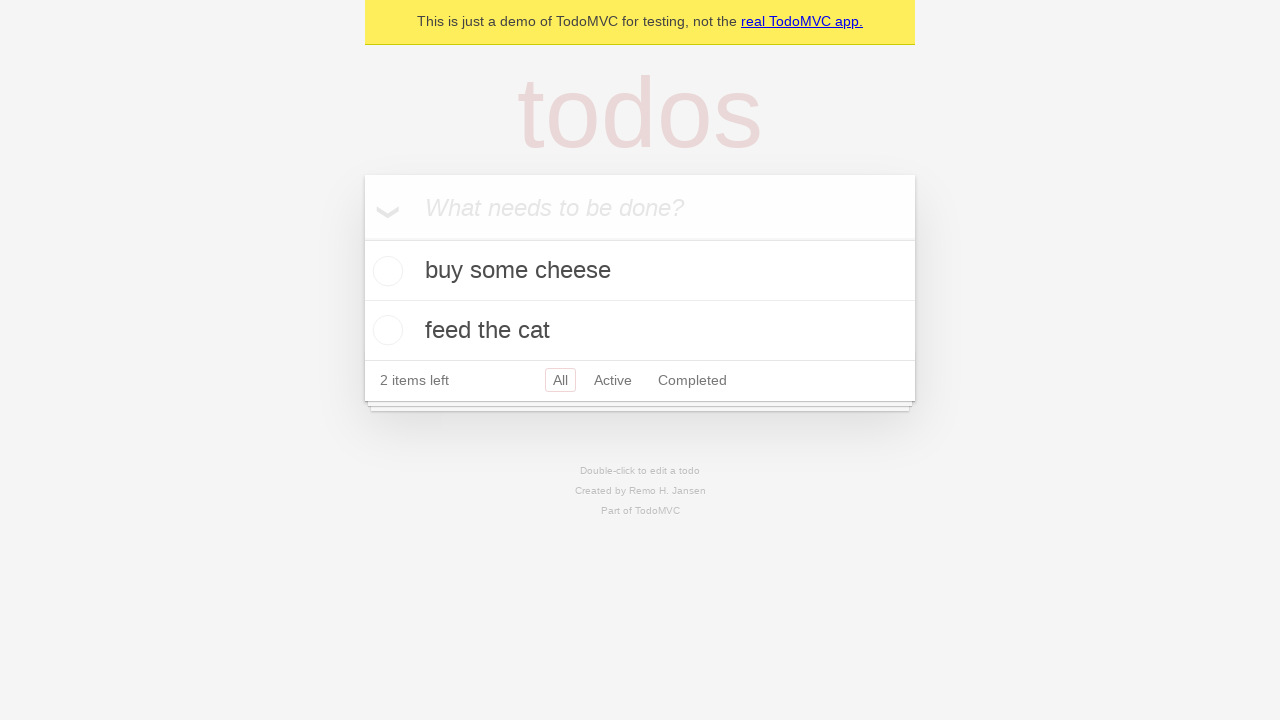

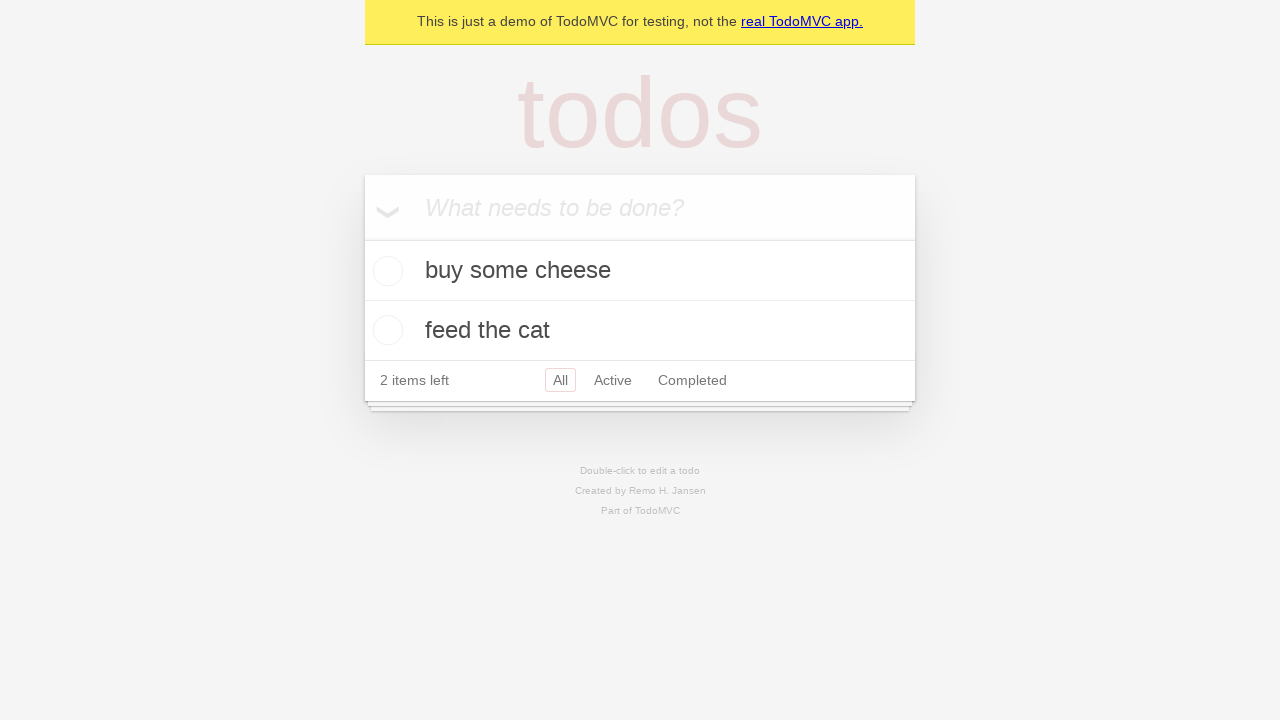